Tests drag and drop functionality by dragging an Angular image element into a designated drop area

Starting URL: https://demo.automationtesting.in/Static.html

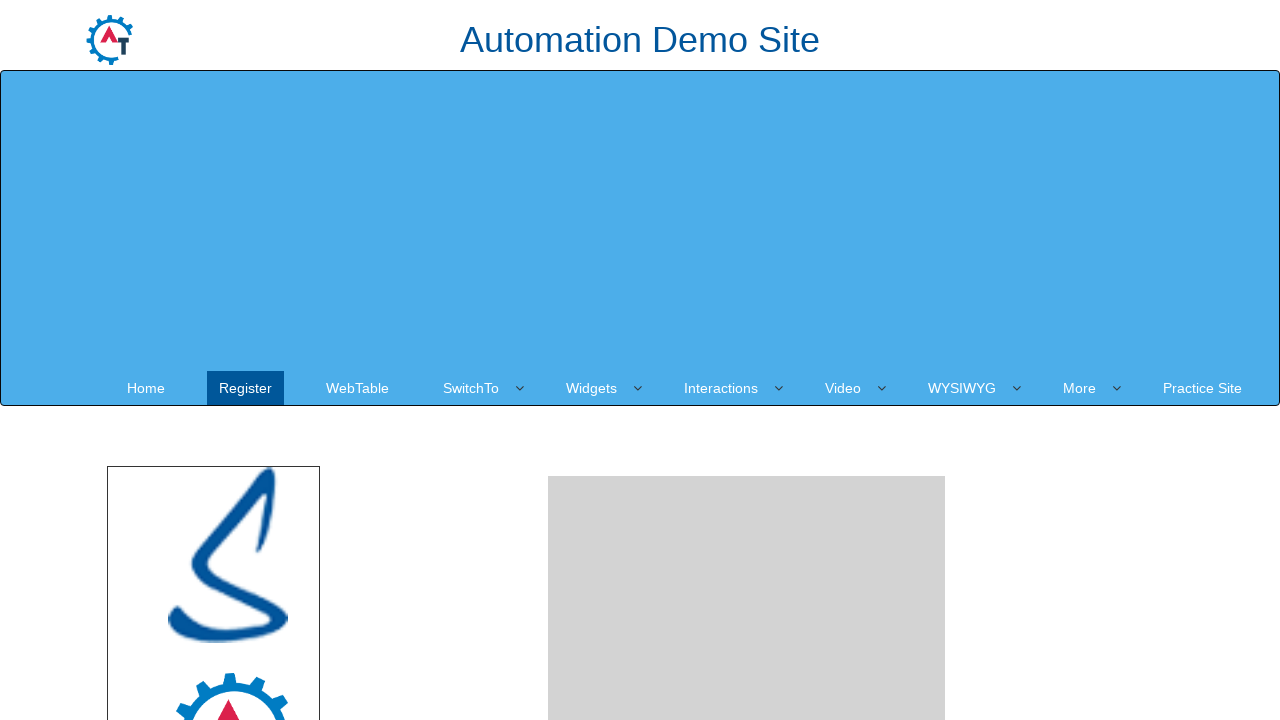

Located Angular image element with id 'angular'
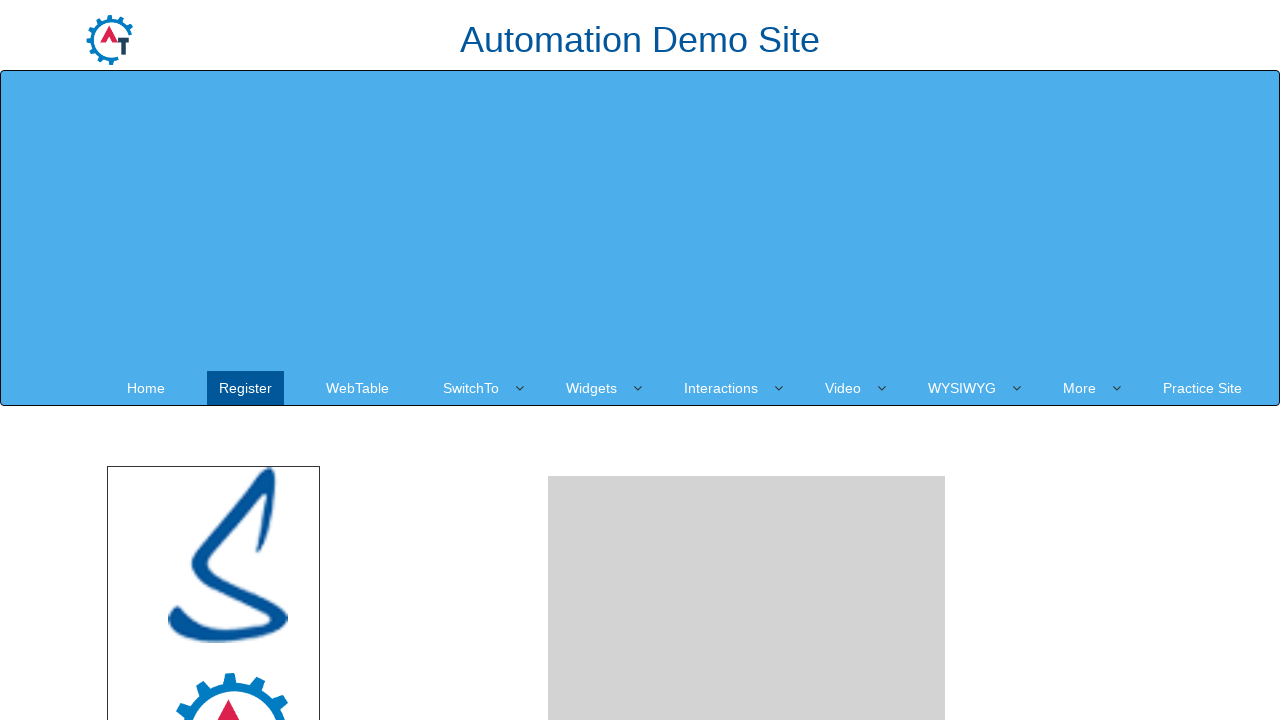

Located drop area element with id 'droparea'
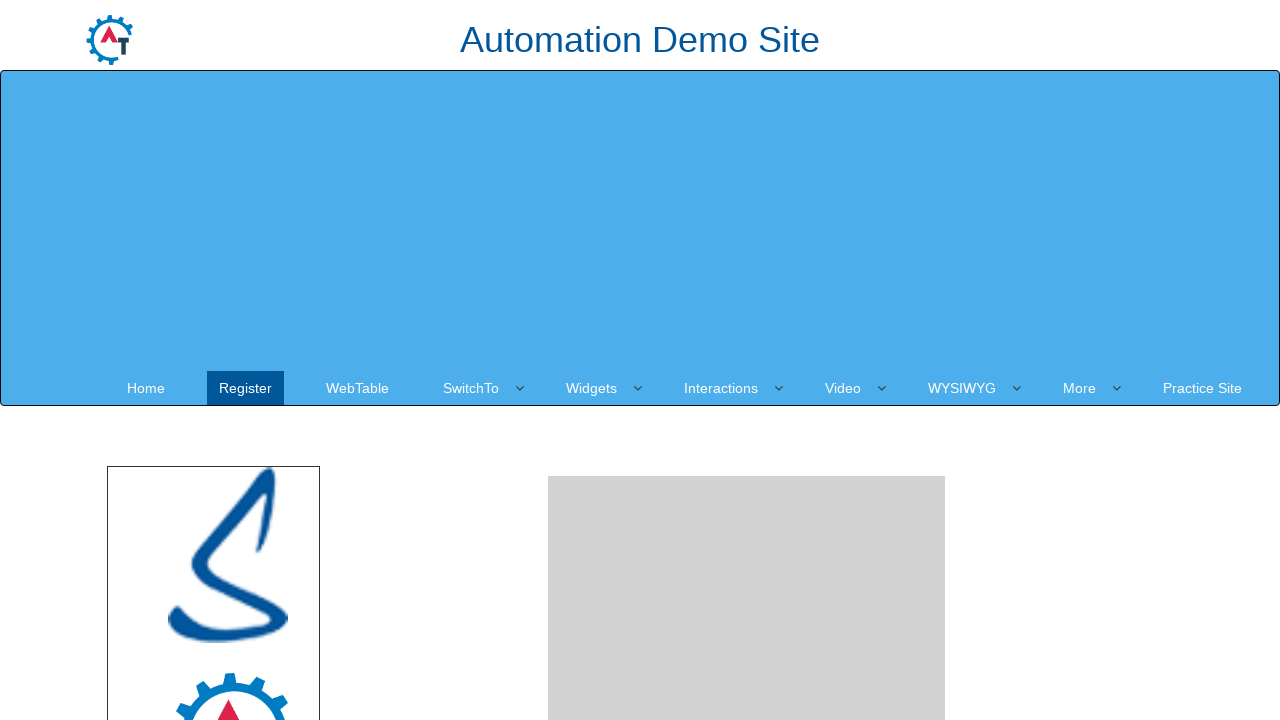

Dragged Angular image element into drop area at (747, 481)
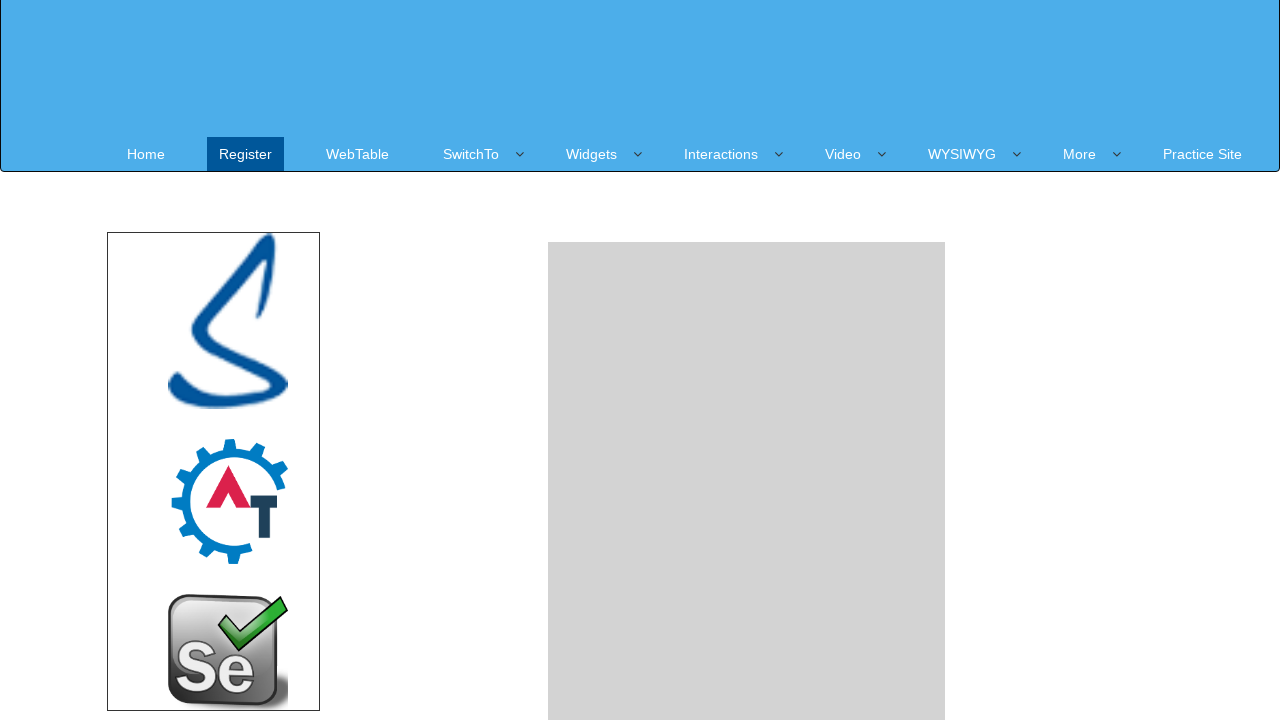

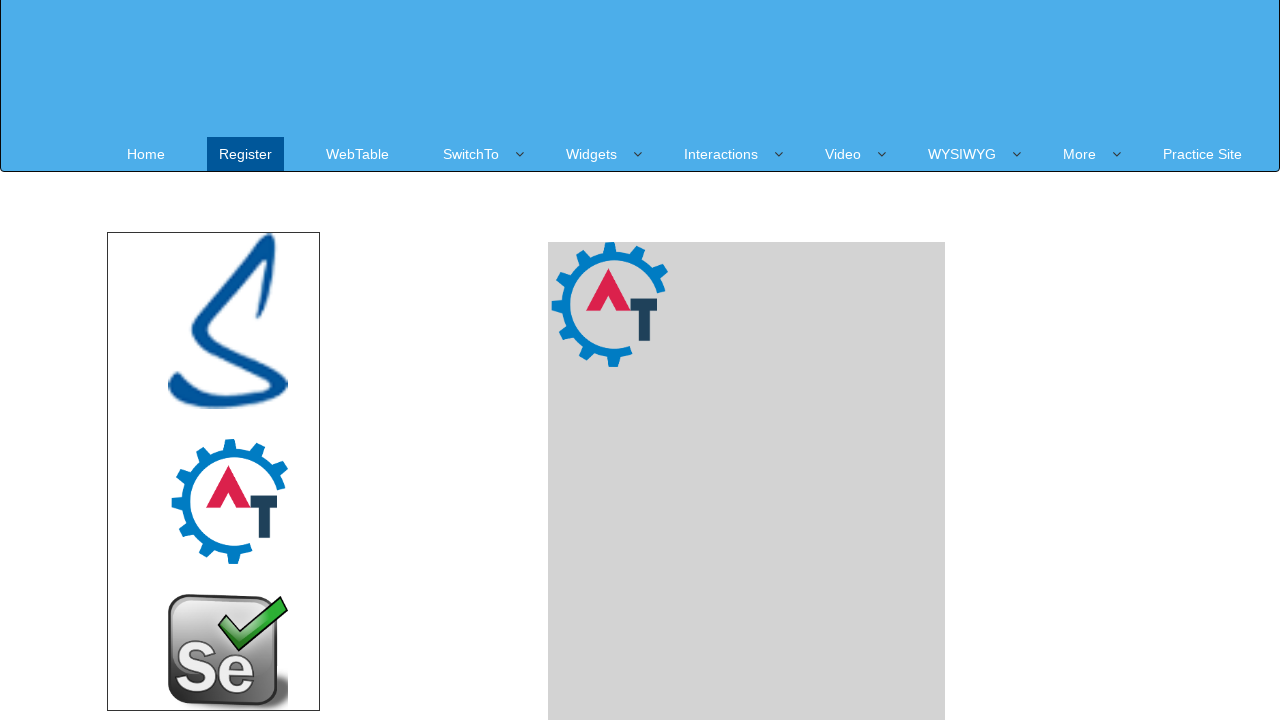